Tests A/B test opt-out functionality by visiting the A/B test page, verifying a test variant is shown, adding an Optimizely opt-out cookie, refreshing the page, and verifying the opt-out state is displayed.

Starting URL: http://the-internet.herokuapp.com/abtest

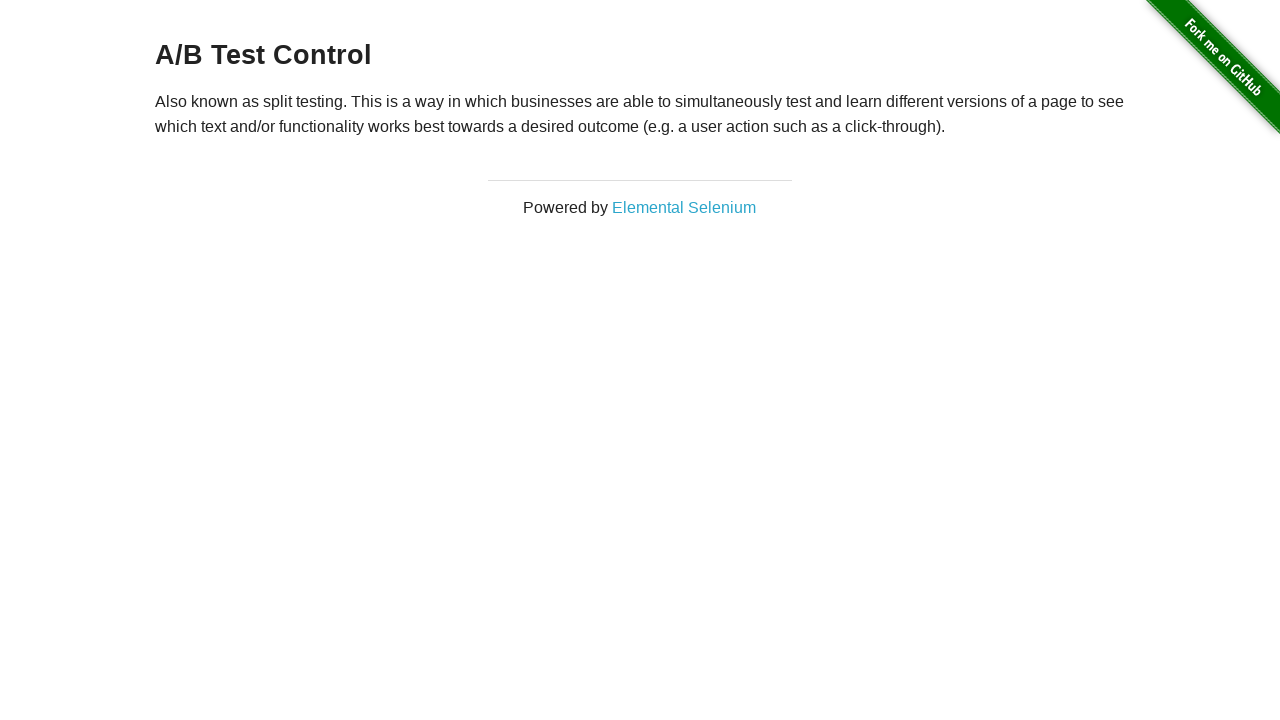

Navigated to A/B test page
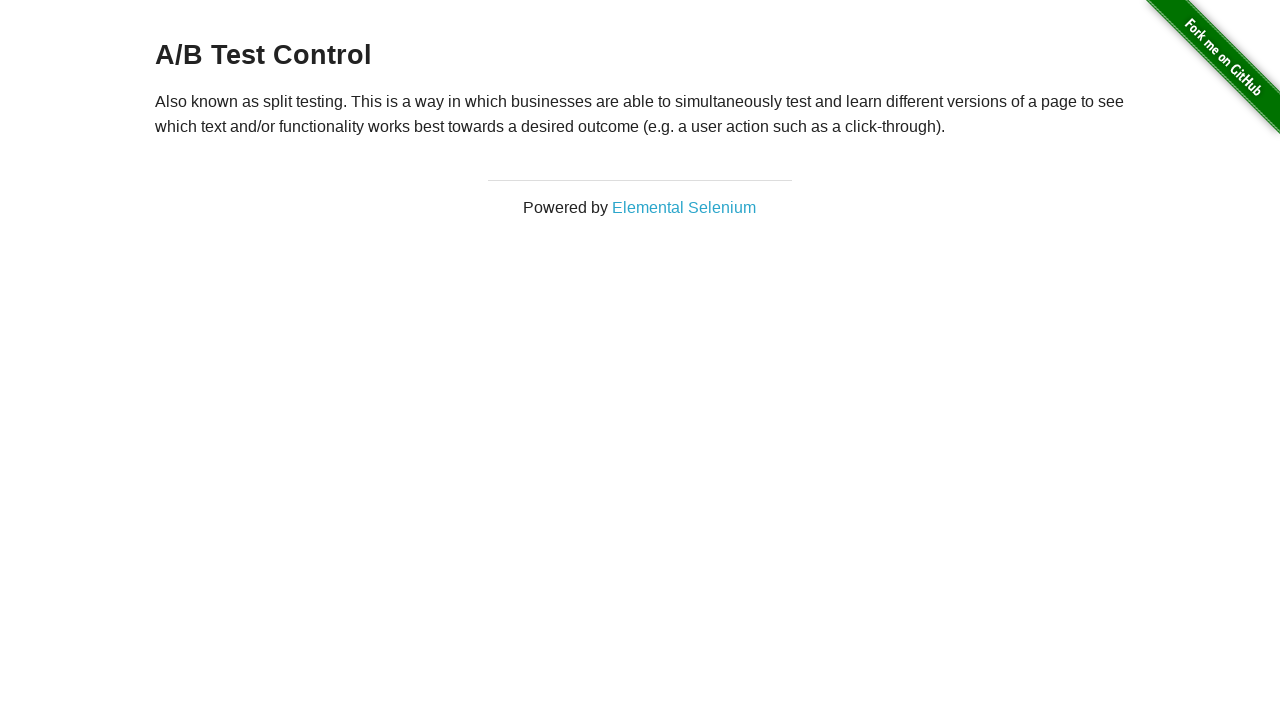

Located h3 heading element
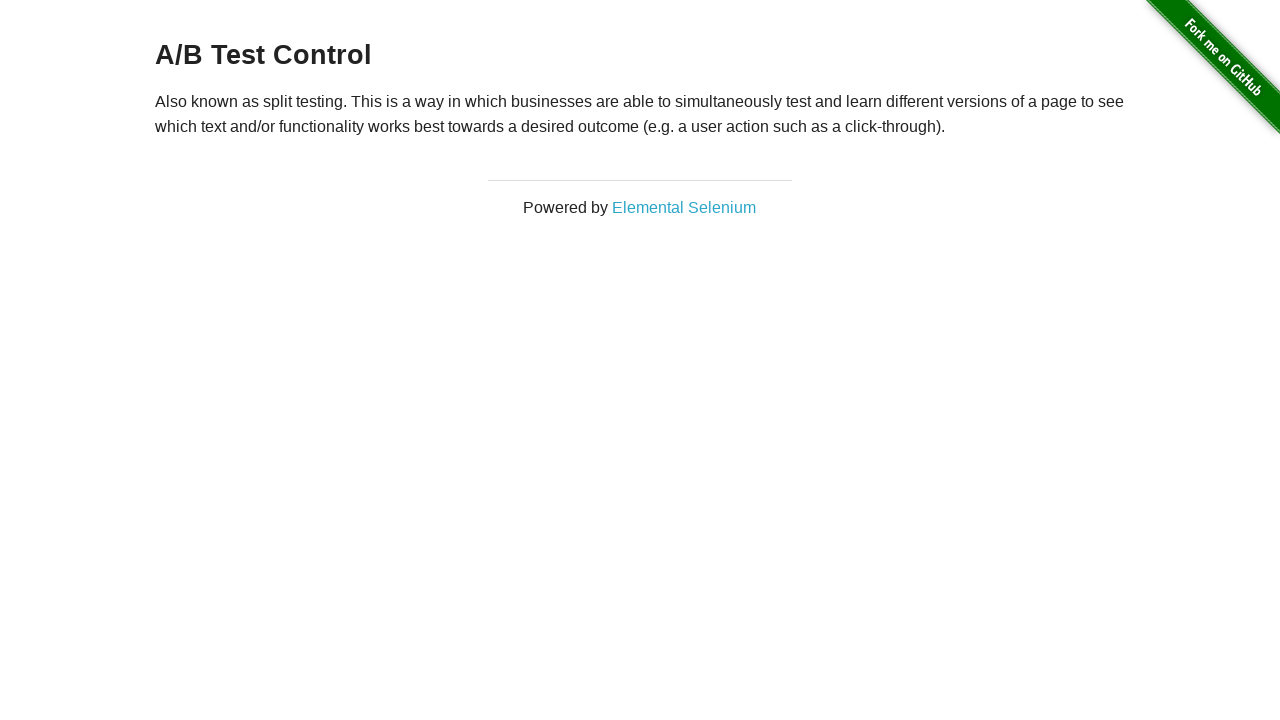

Extracted heading text: A/B Test Control
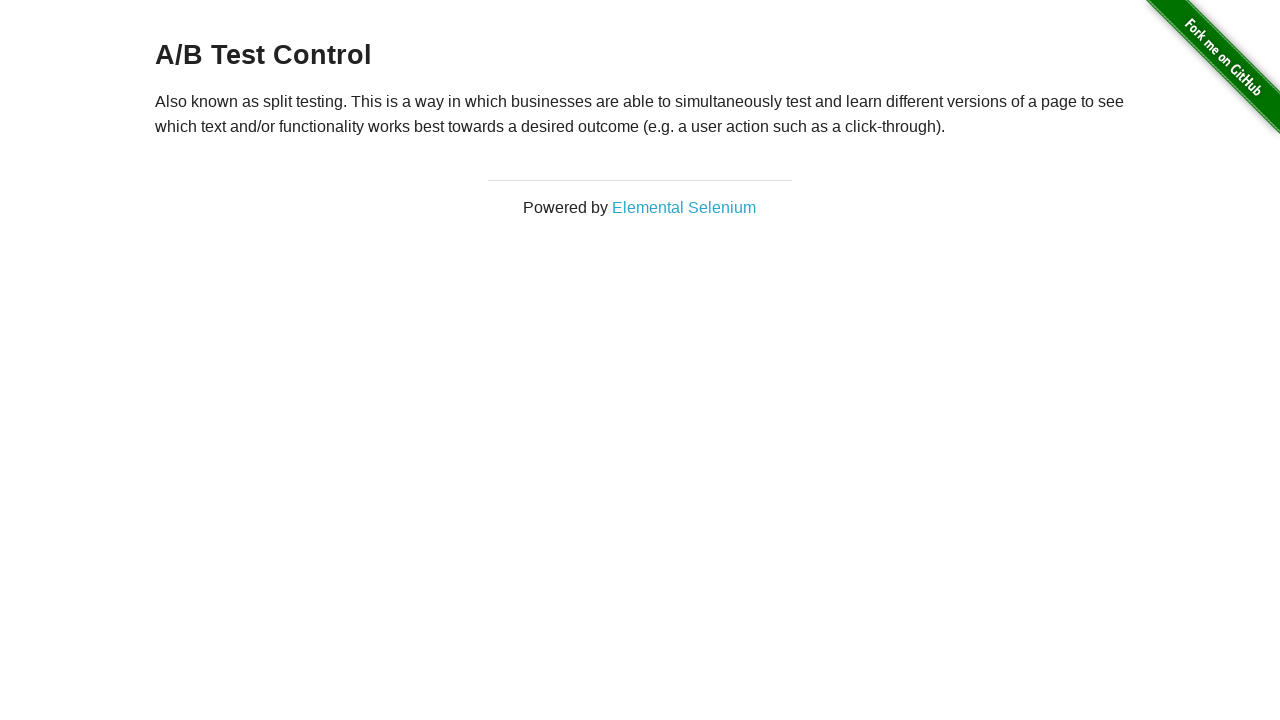

Verified A/B test variant is shown: A/B Test Control
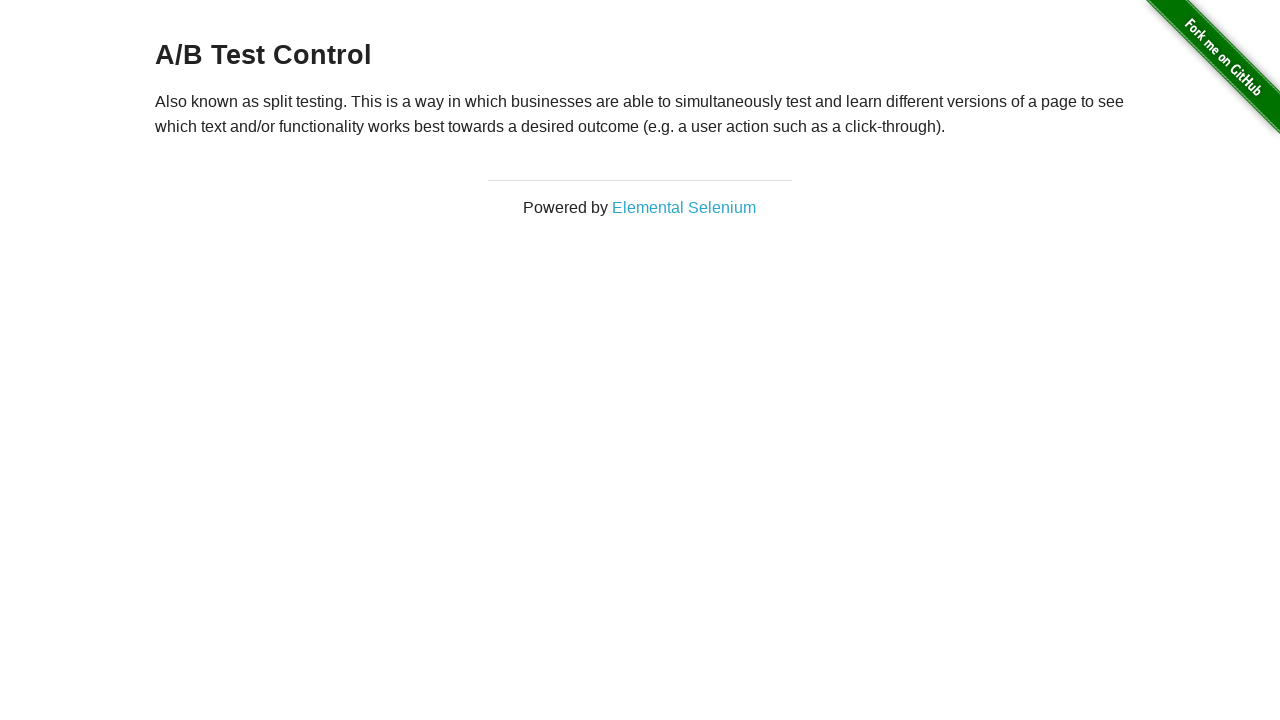

Added optimizelyOptOut cookie with value 'true'
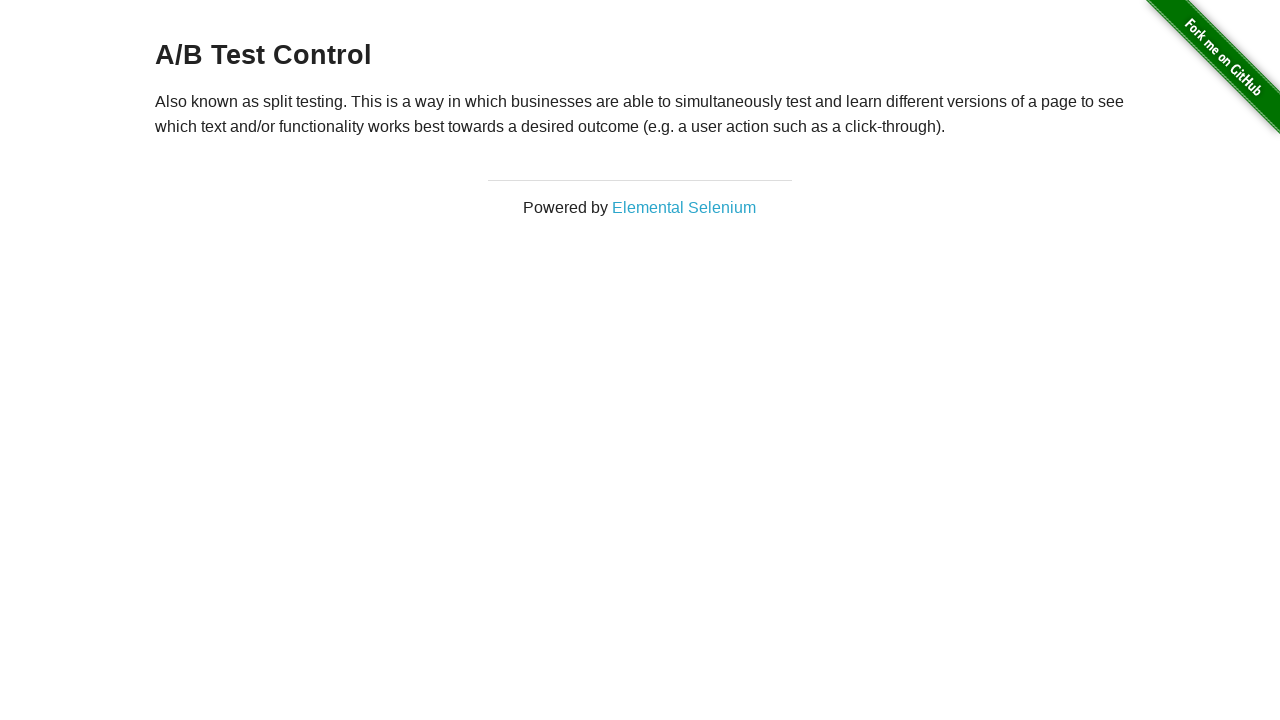

Reloaded page after adding opt-out cookie
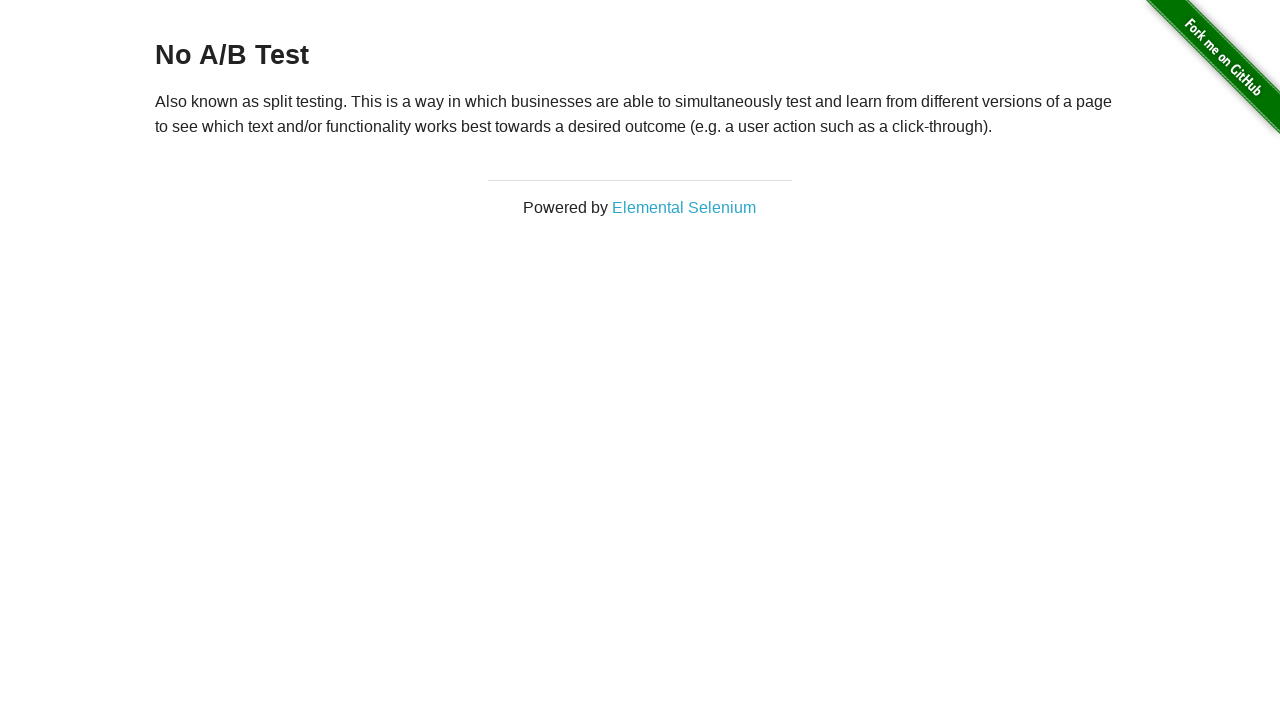

Extracted heading text after reload: No A/B Test
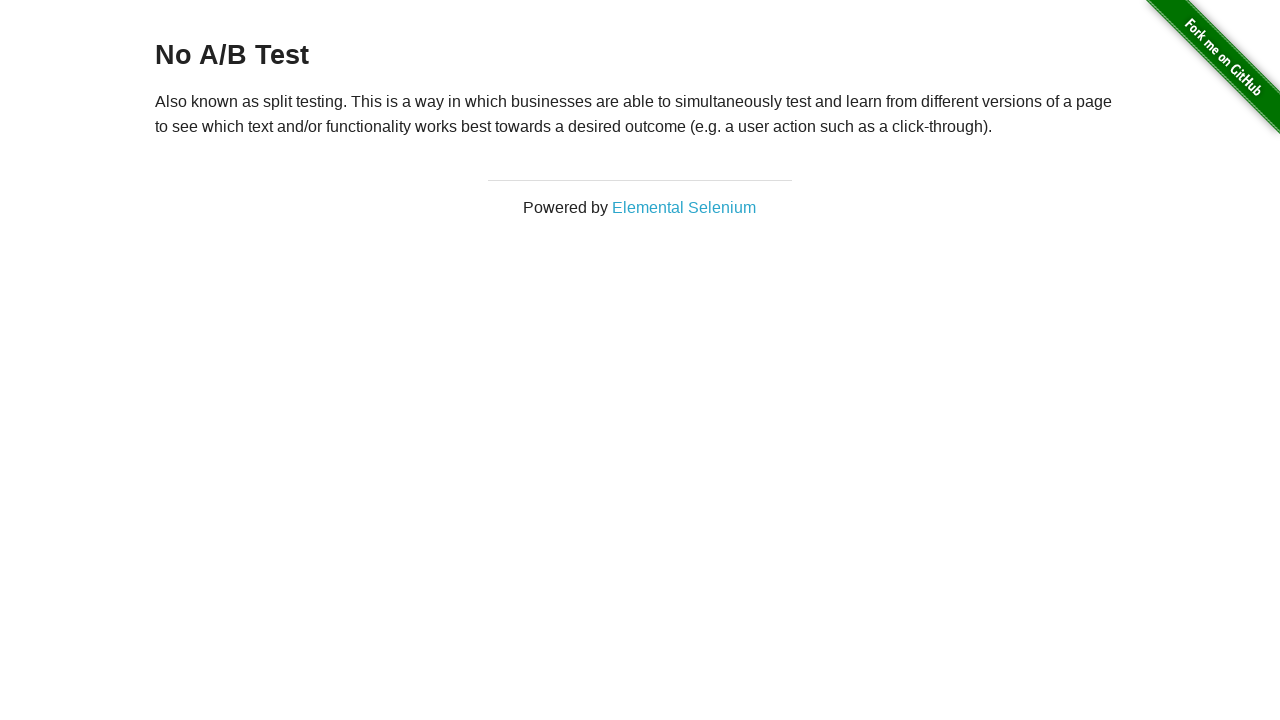

Verified opt-out state is displayed with 'No A/B Test' message
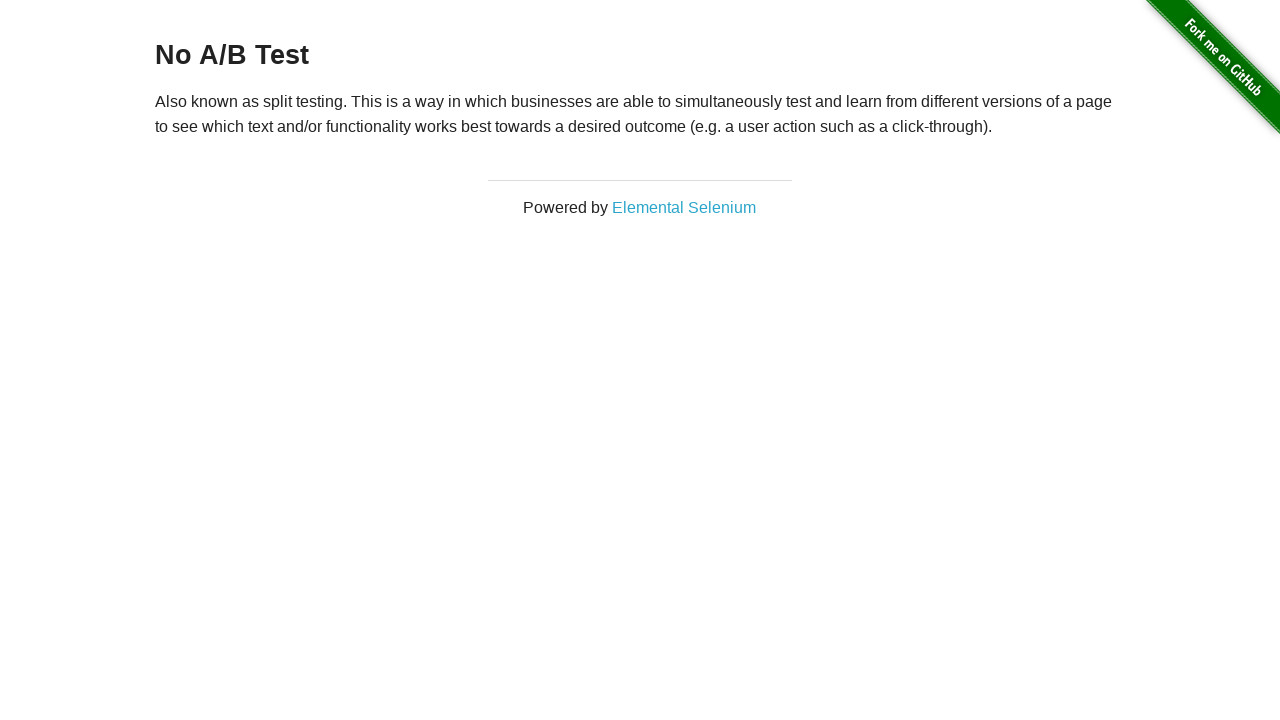

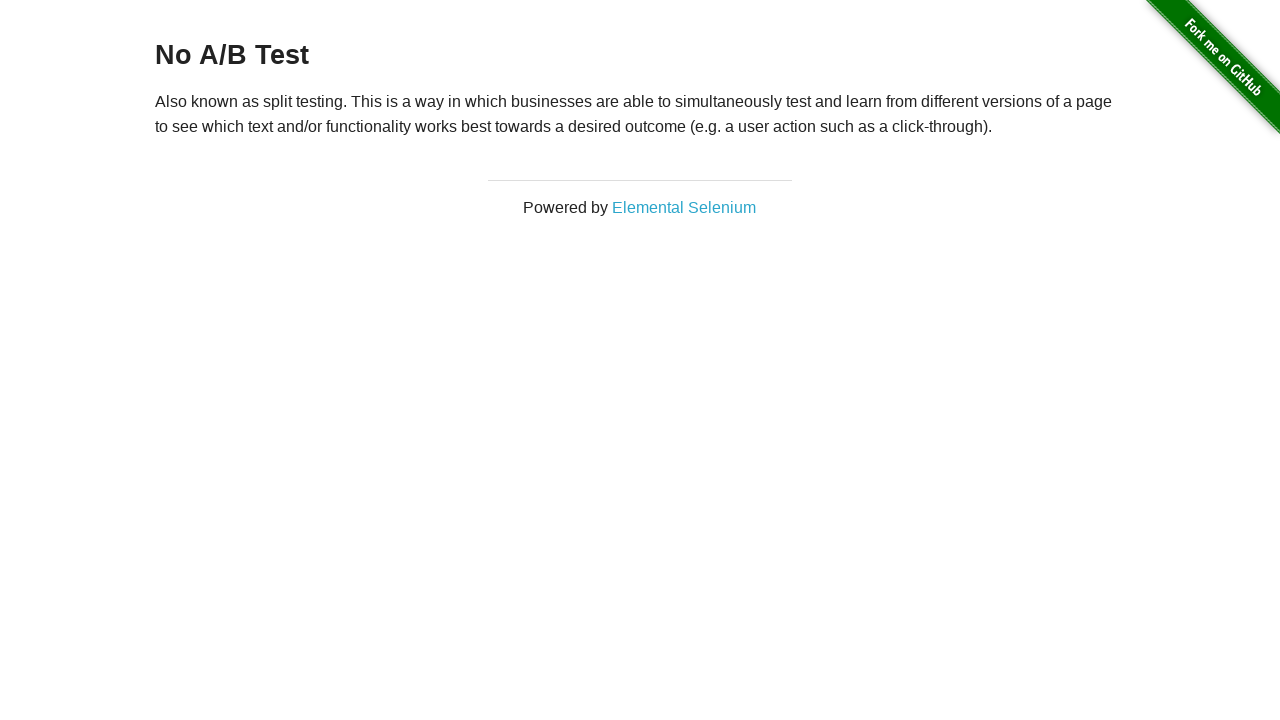